Tests flight booking flow by selecting departure/destination cities, finding flights, selecting the cheapest flight, filling passenger and payment details, and completing the purchase.

Starting URL: https://blazedemo.com/

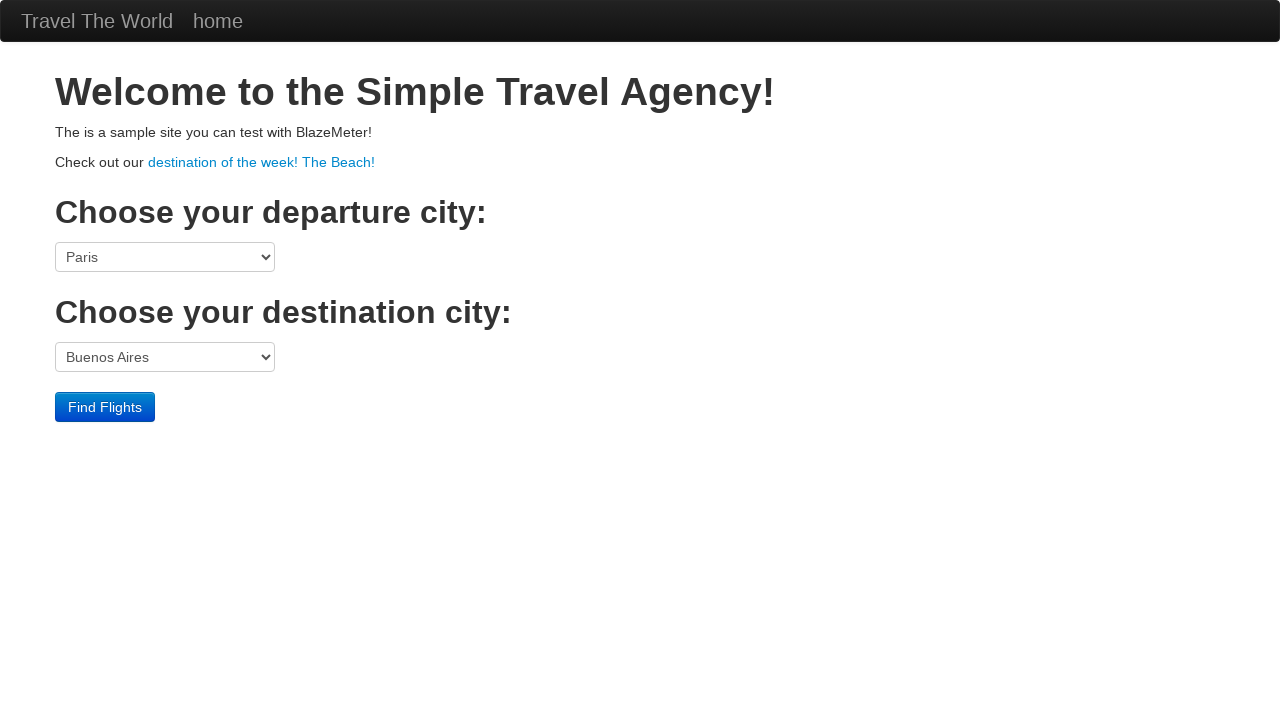

Selected Boston as departure city on //select[@name='fromPort']
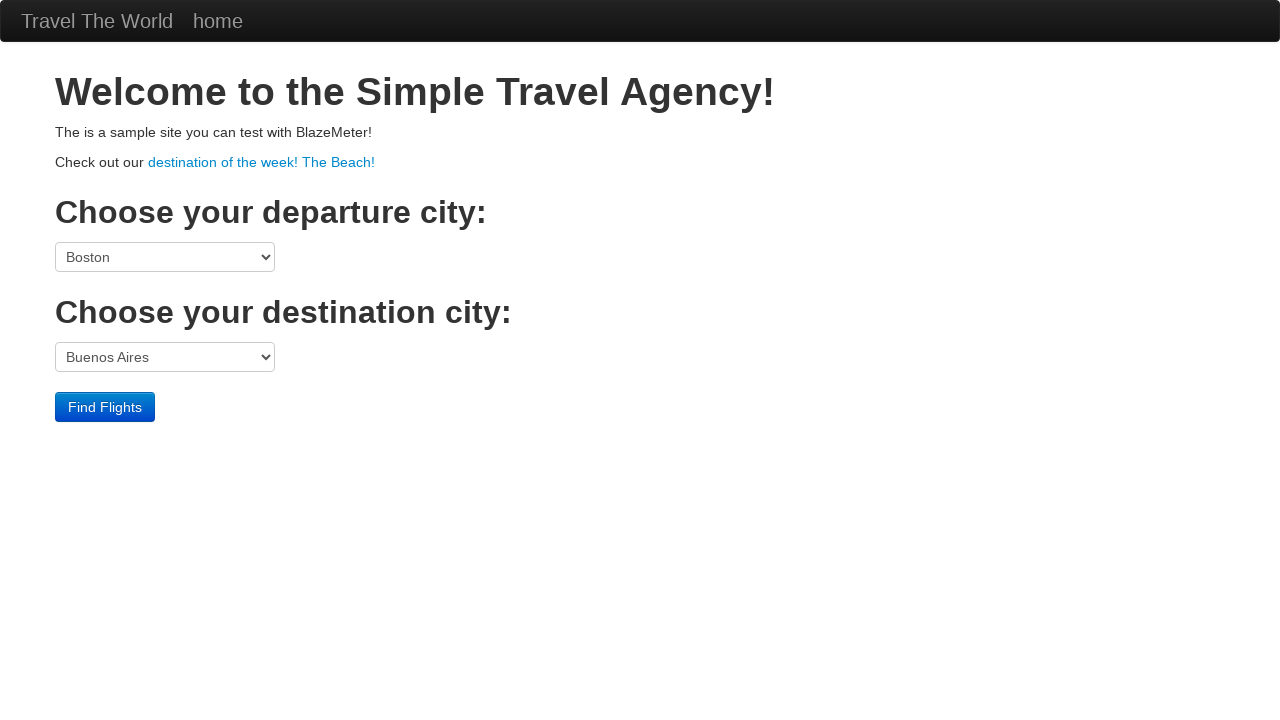

Selected Dublin as destination city on //select[@name='toPort']
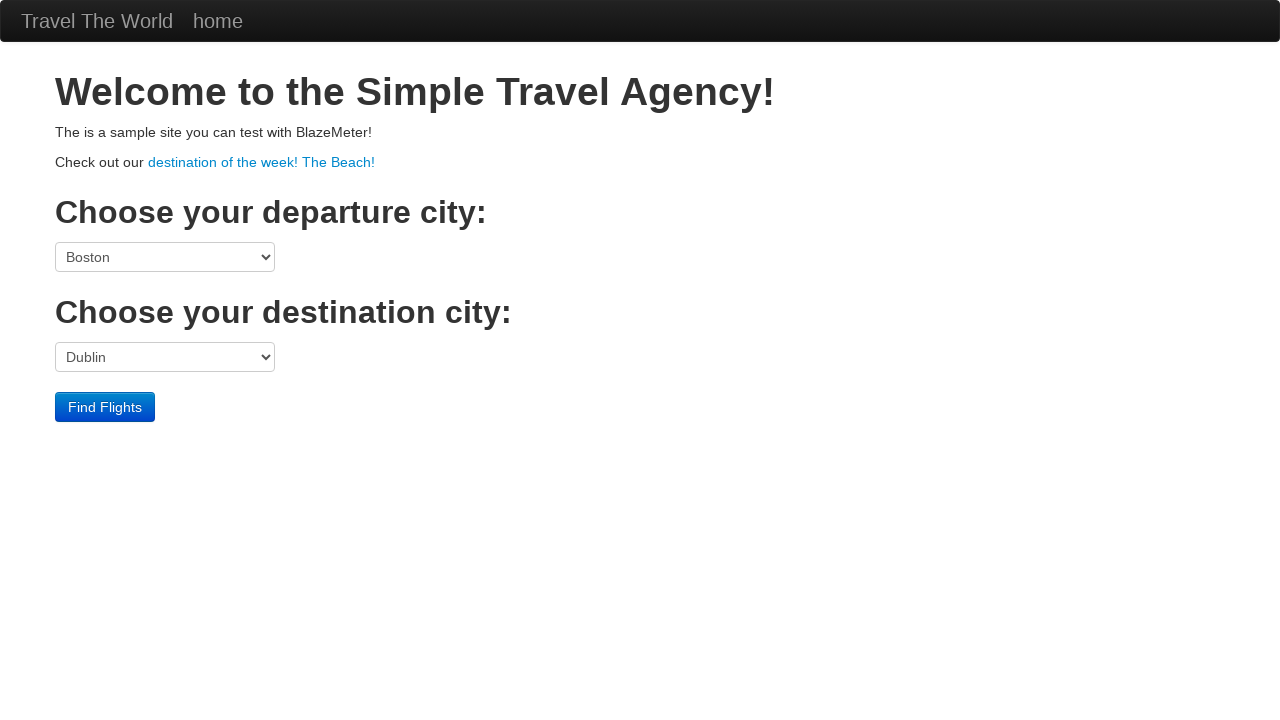

Clicked Find Flights button at (105, 407) on xpath=//input[@value='Find Flights']
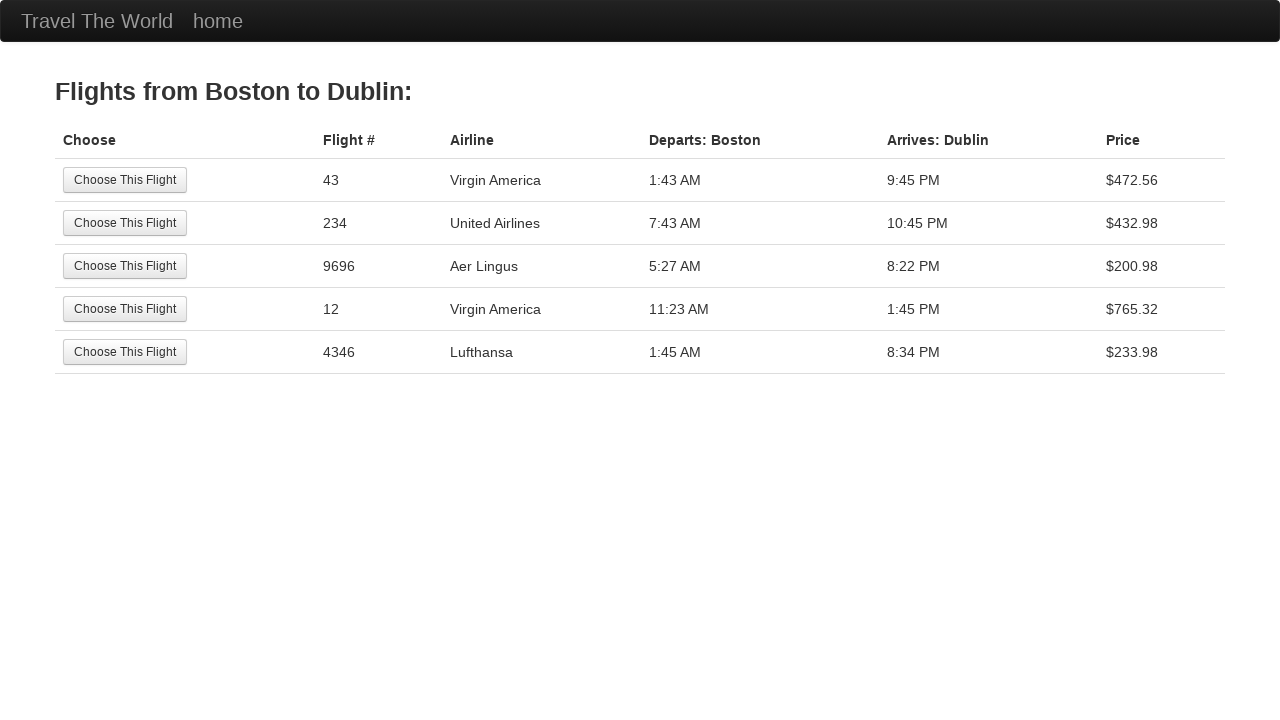

Flight results table loaded
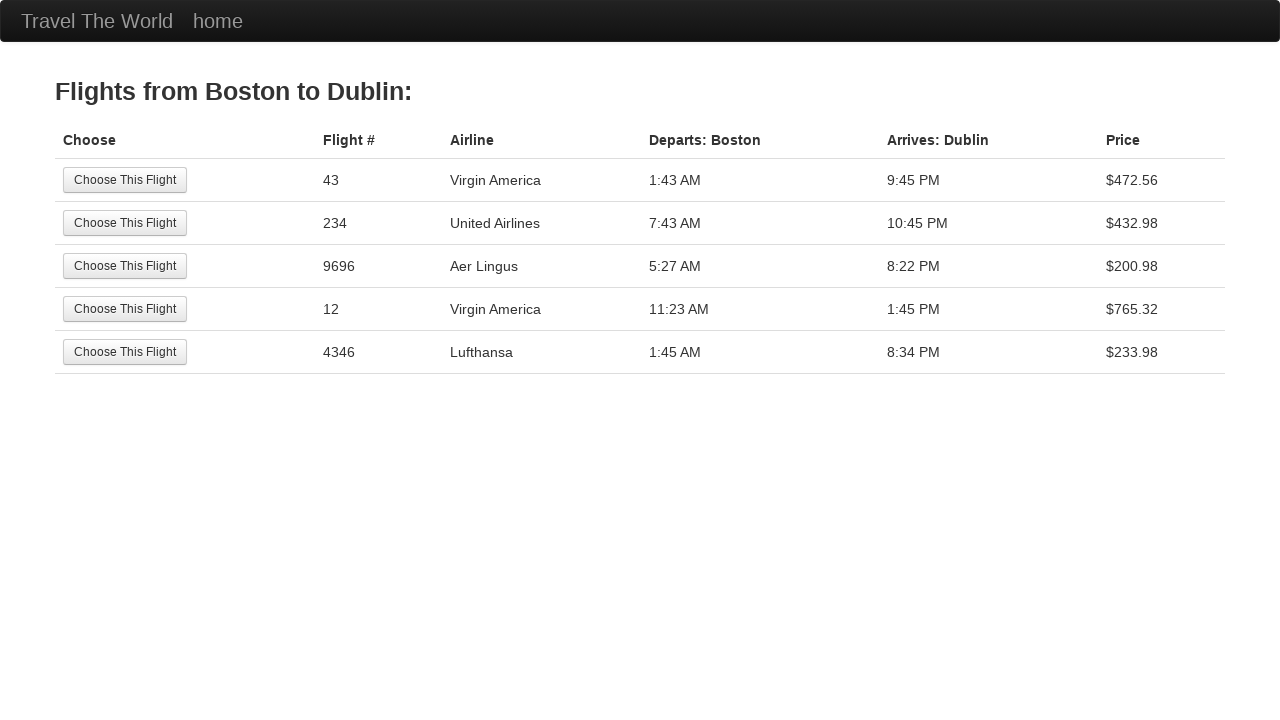

Selected first available flight at (125, 223) on xpath=//table[@class='table']//tr[2]/td[1]/input
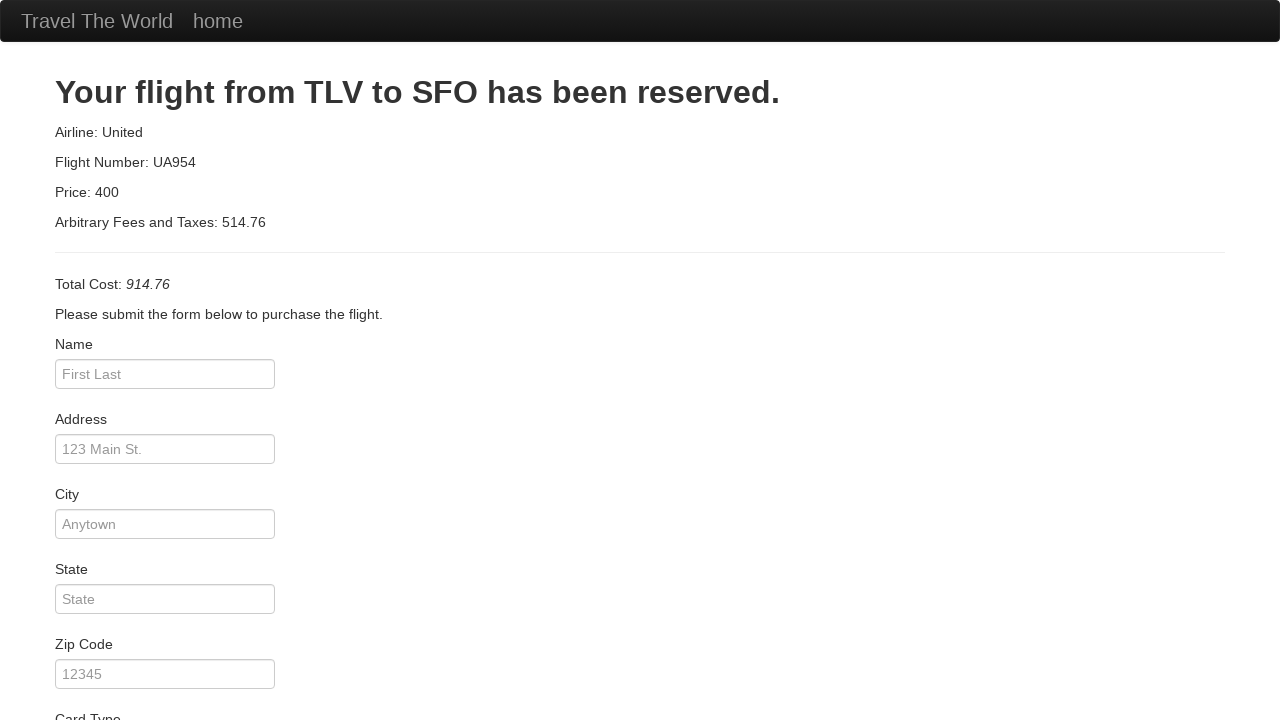

Purchase form loaded
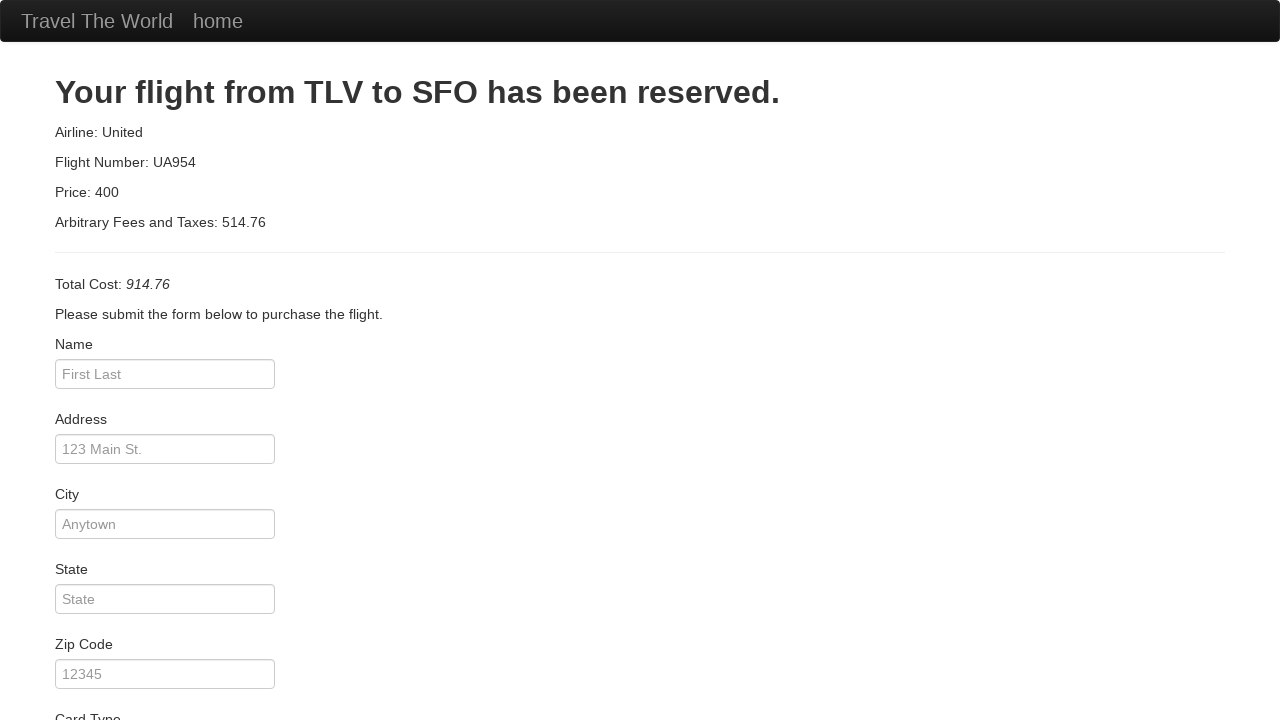

Filled passenger name: Amit on #inputName
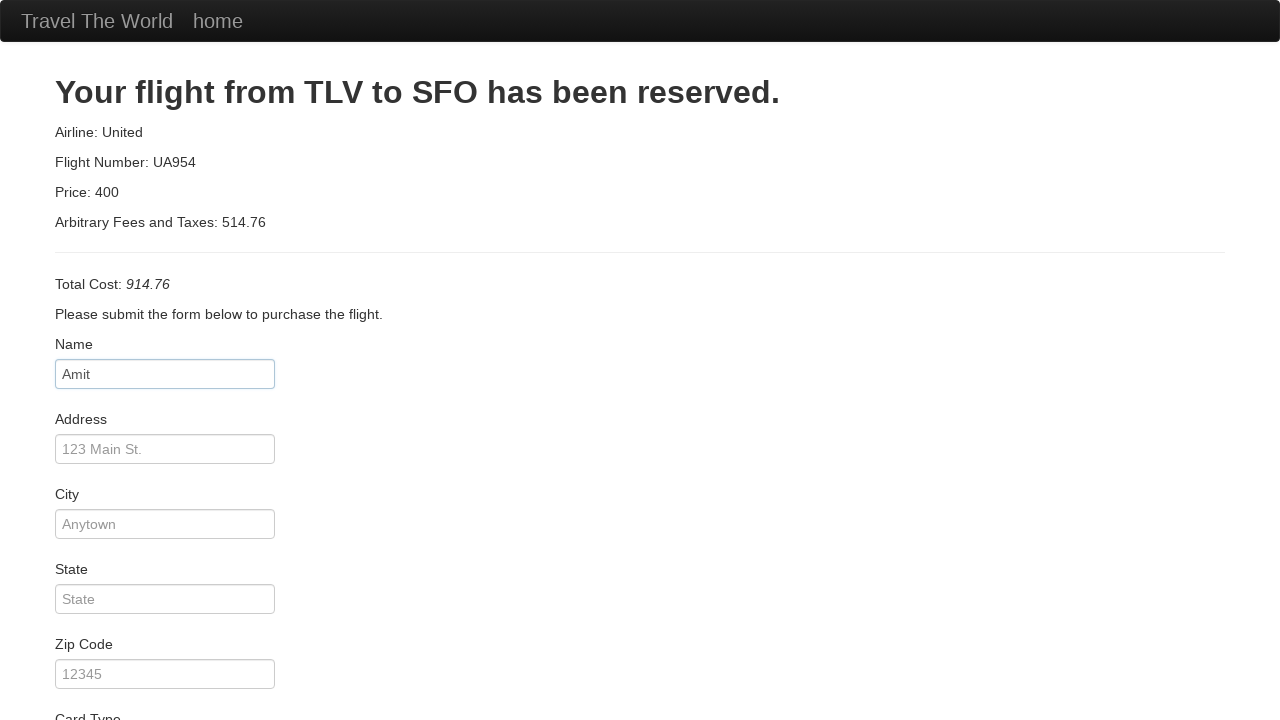

Filled address: sec-73 on #address
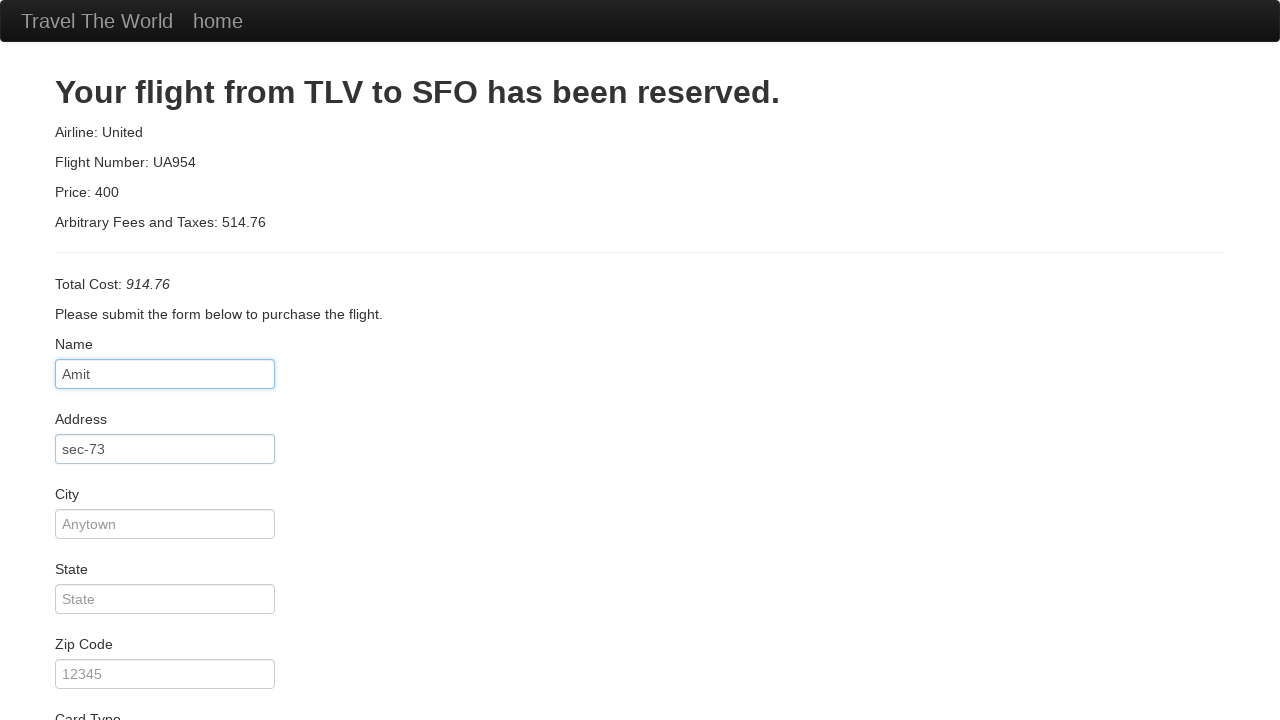

Filled city: Noida on #city
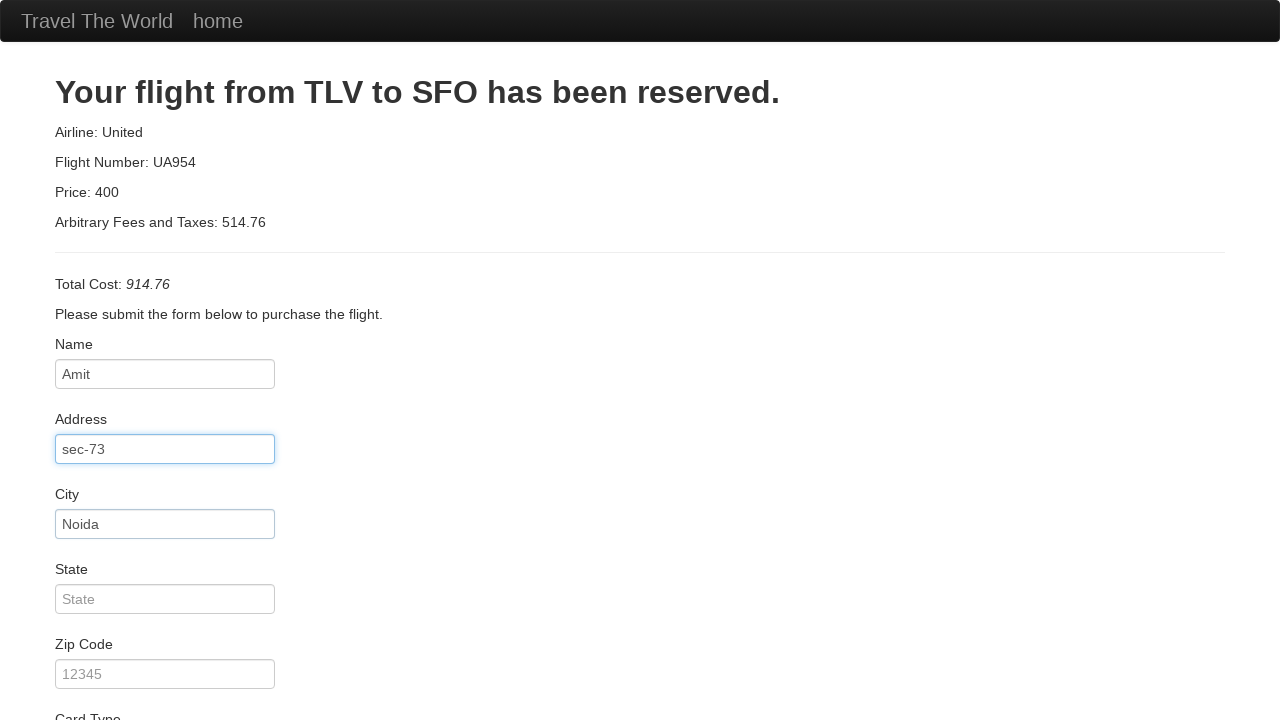

Filled state: UP on #state
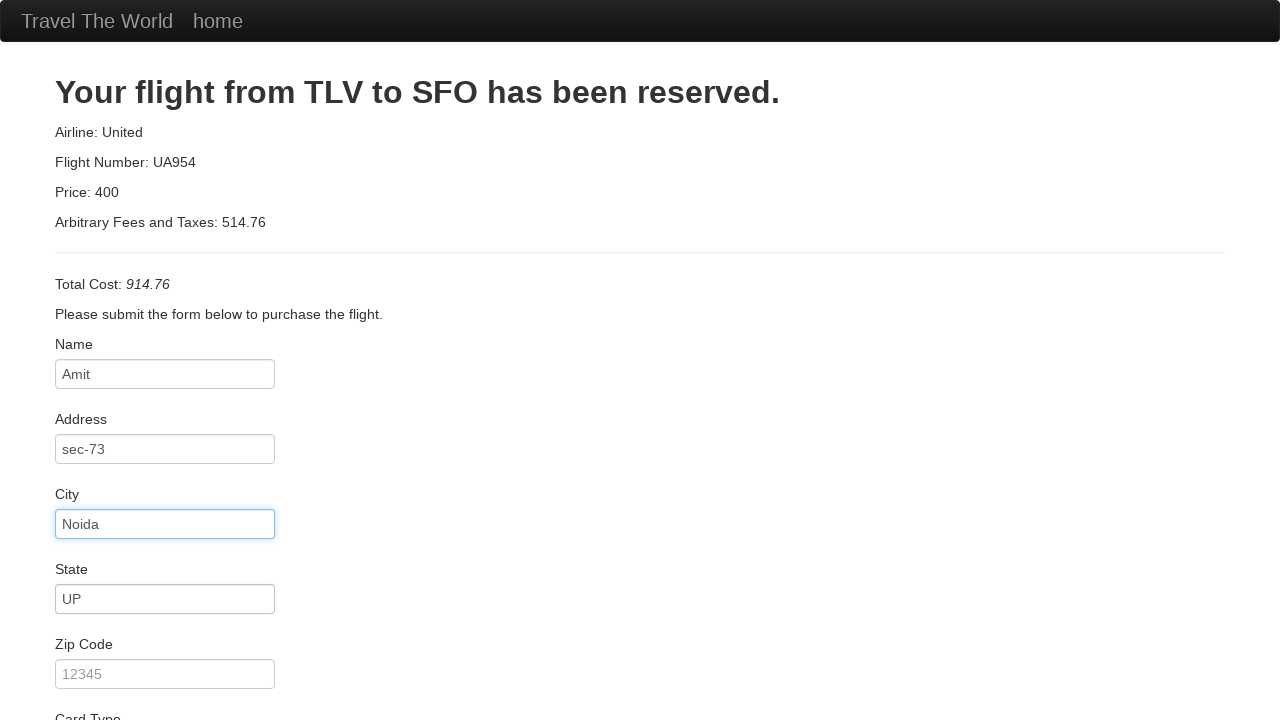

Filled zip code: 201301 on #zipCode
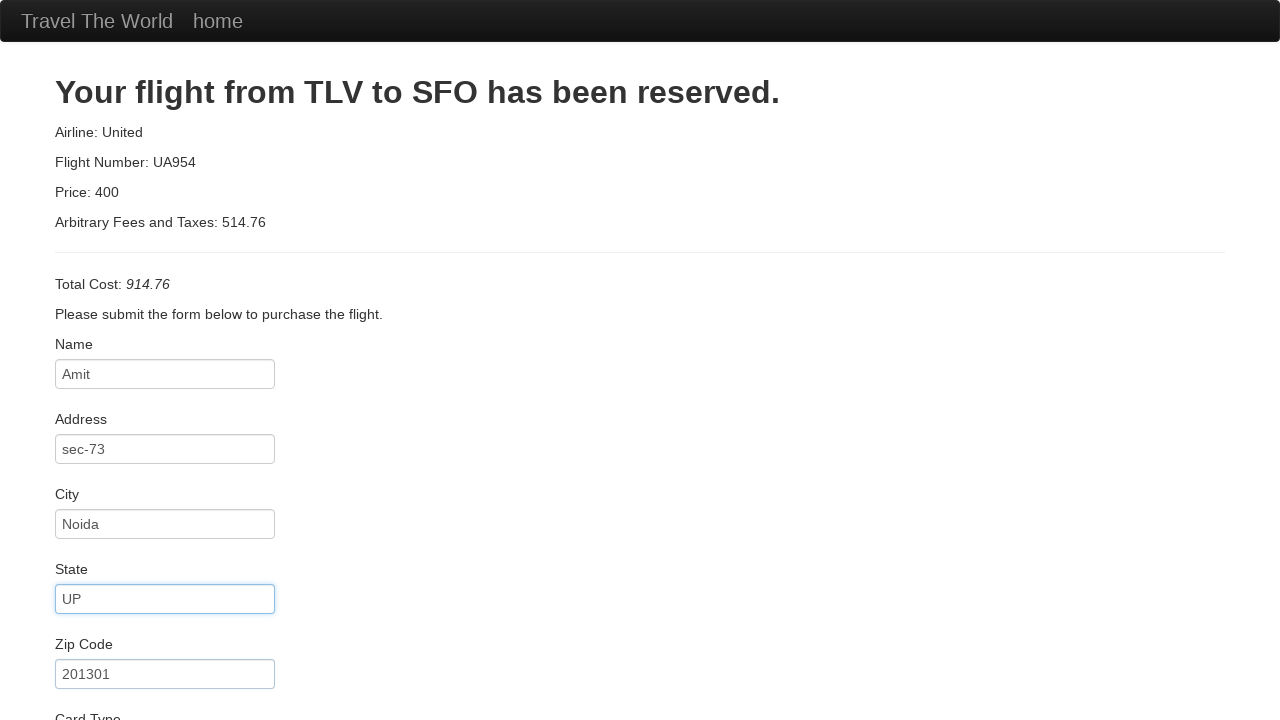

Selected American Express as card type on #cardType
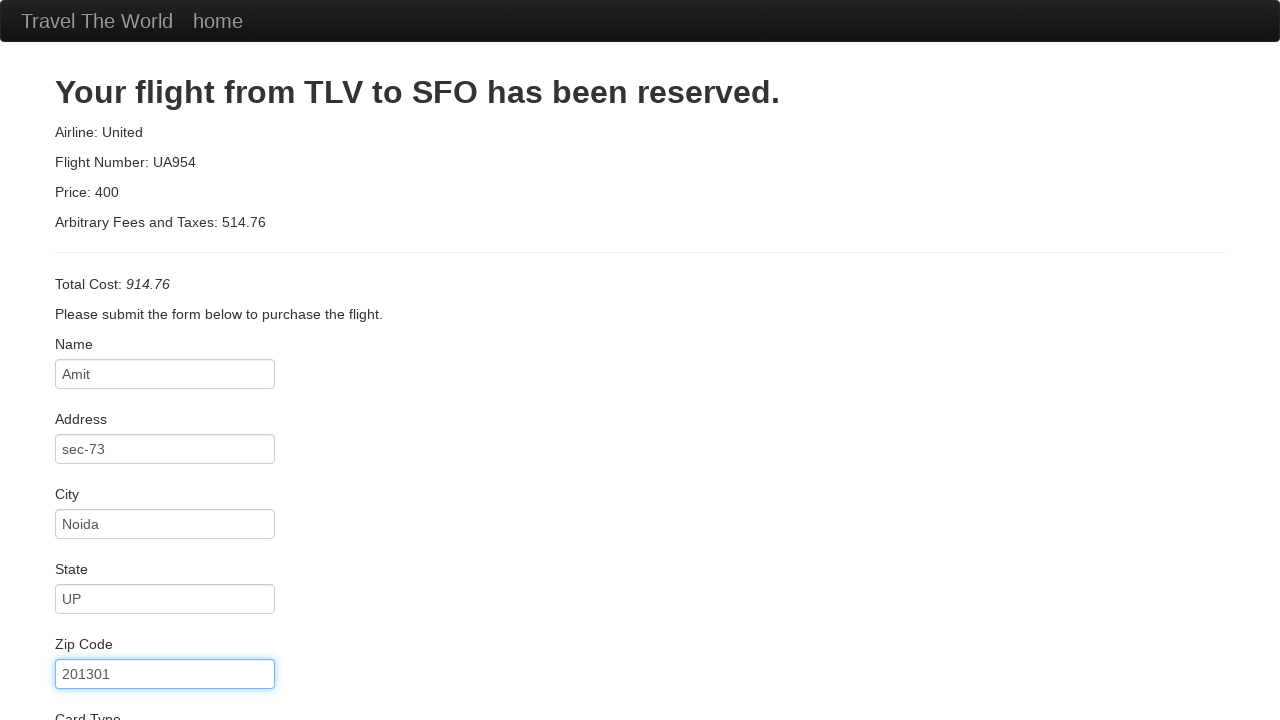

Filled credit card number on #creditCardNumber
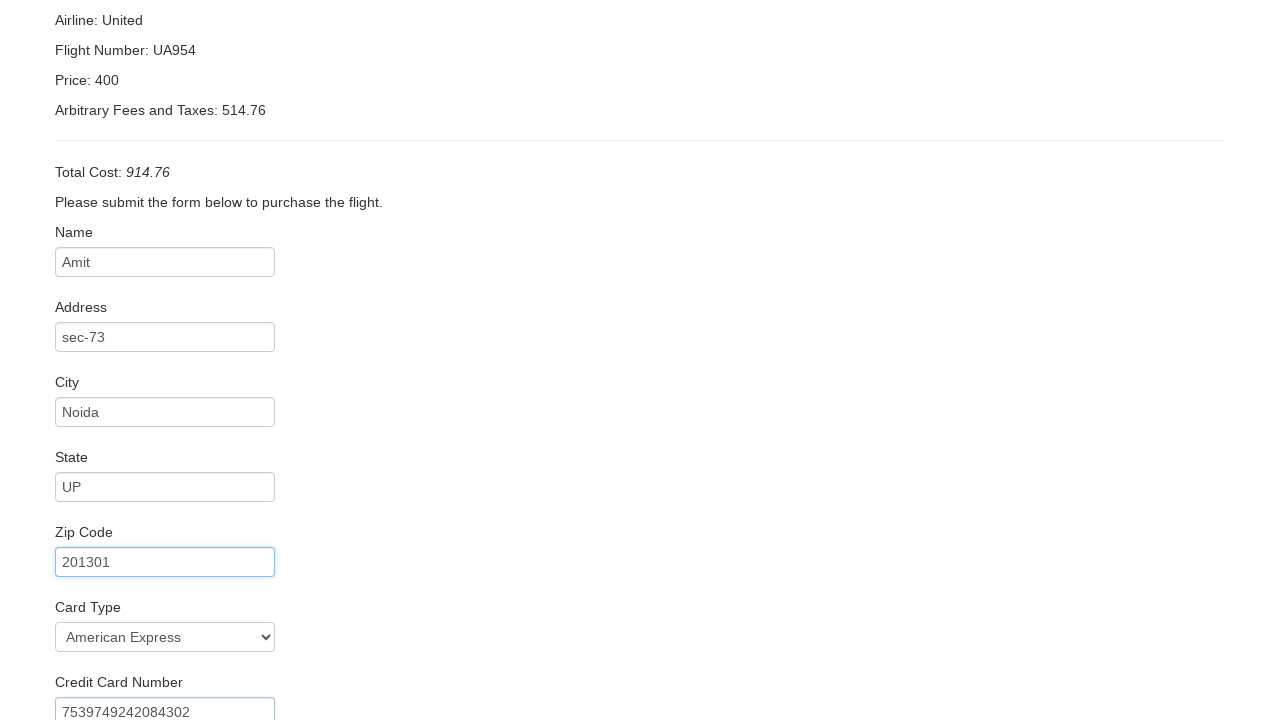

Filled name on card: modiii on #nameOnCard
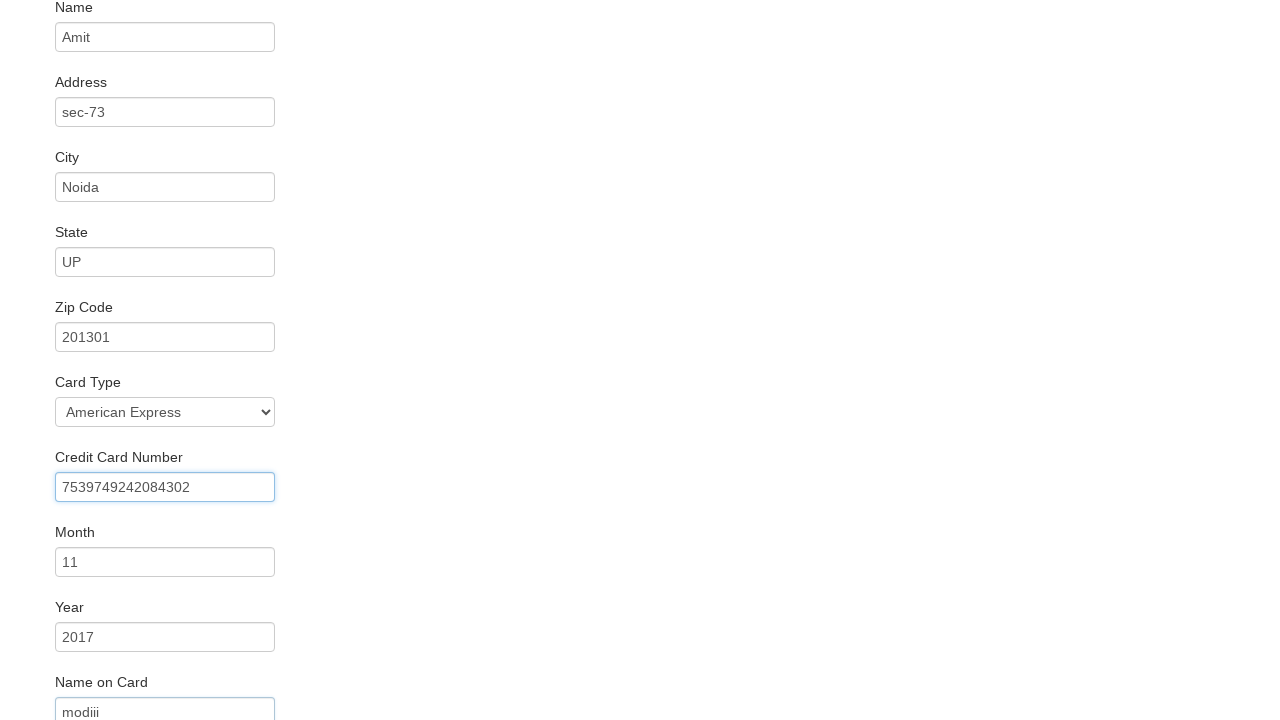

Checked 'Remember me' checkbox at (62, 656) on #rememberMe
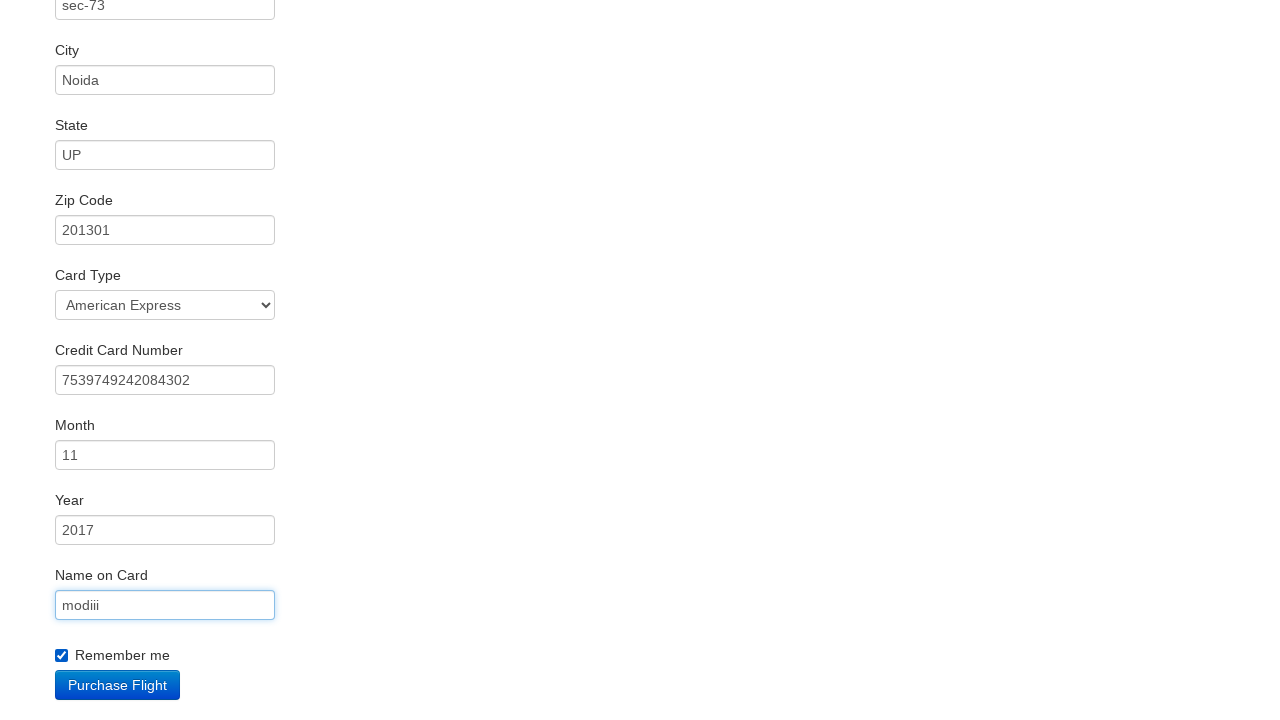

Scrolled to Purchase Flight button
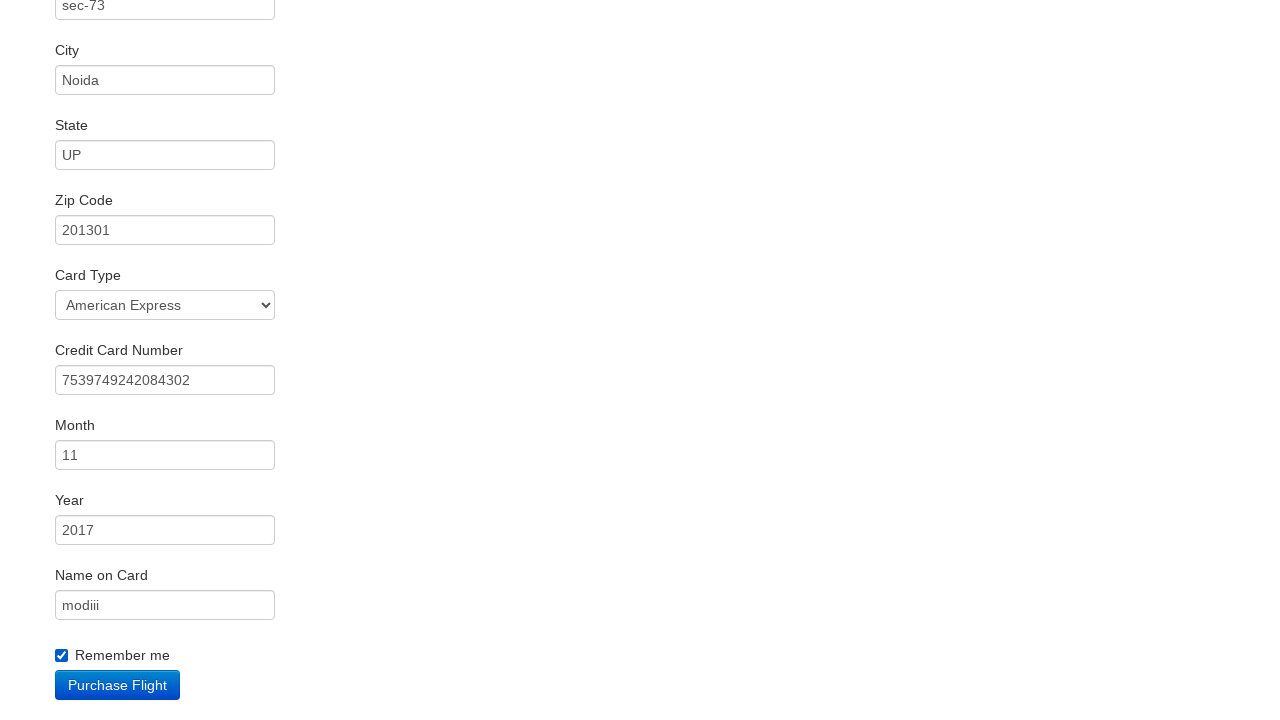

Clicked Purchase Flight button to complete booking at (118, 685) on xpath=//input[@value='Purchase Flight']
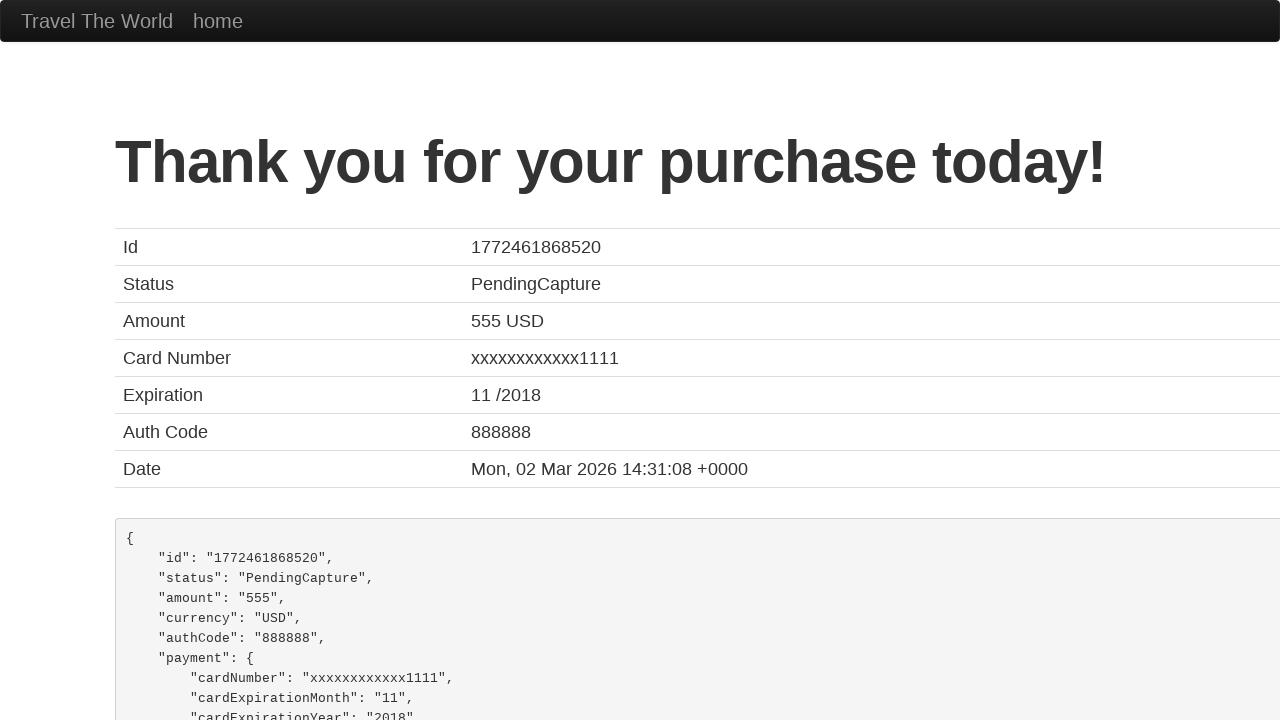

Booking confirmation page loaded
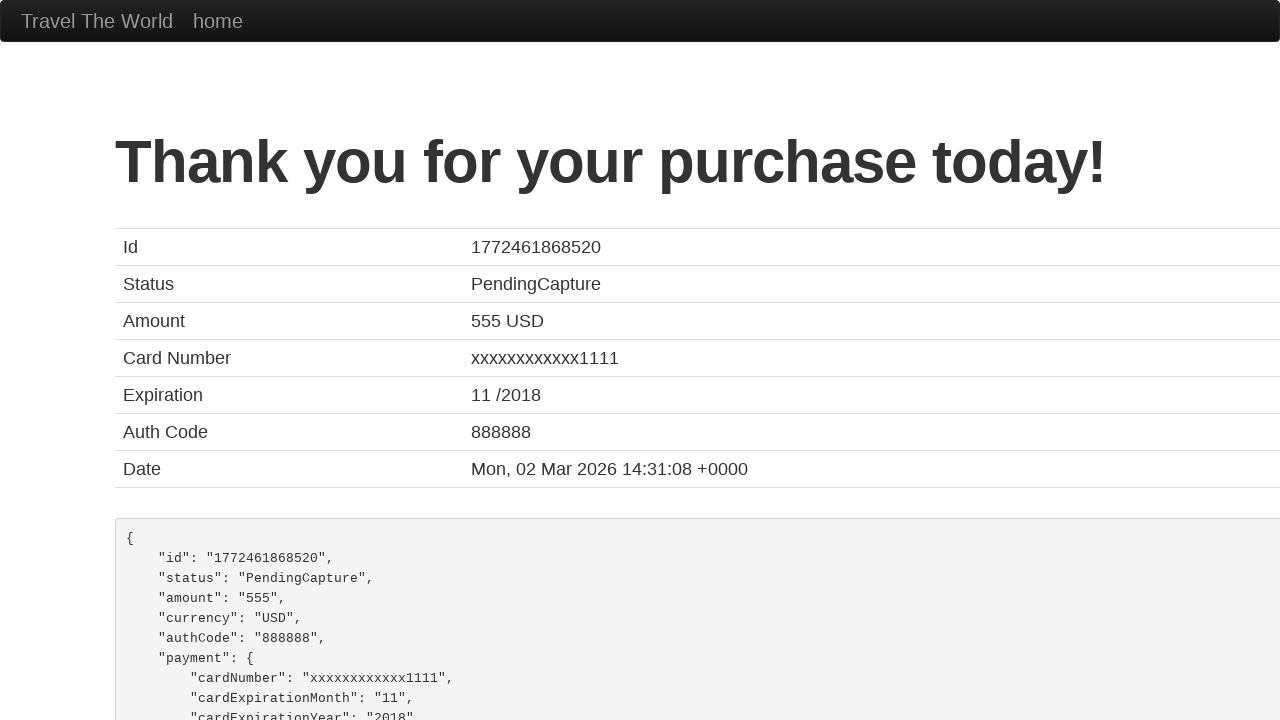

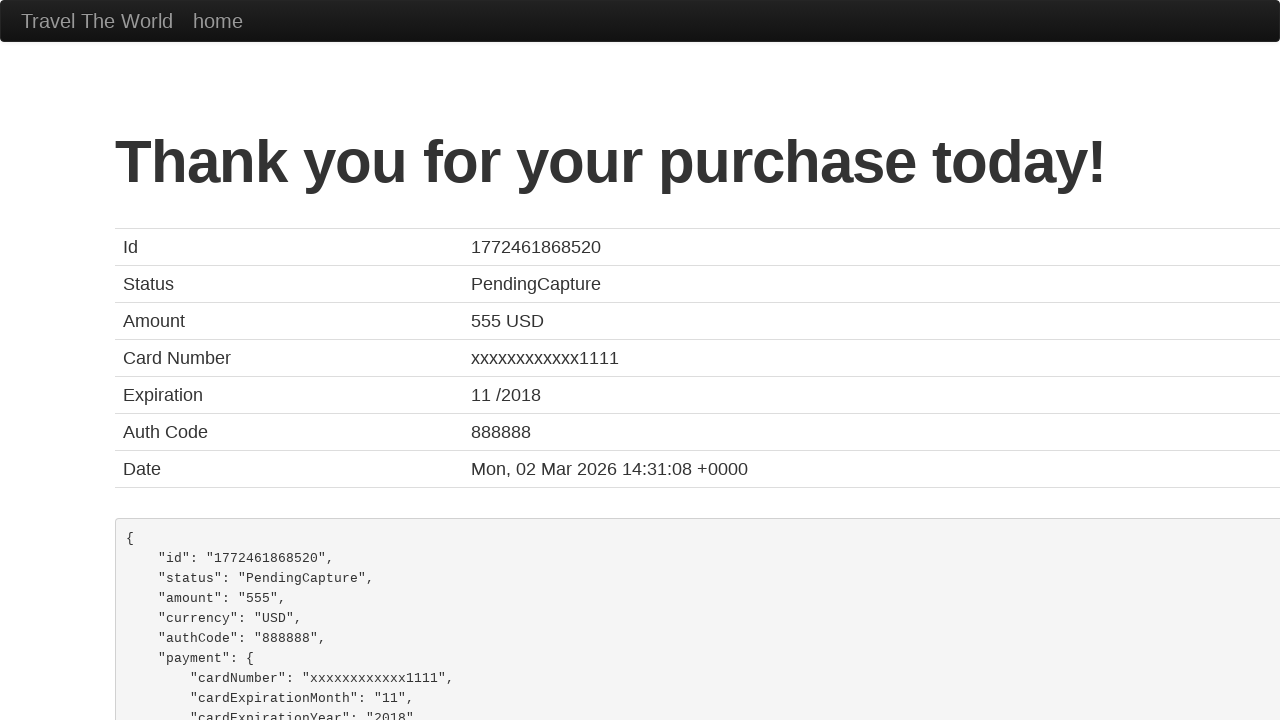